Navigates to the OTUS.ru website and verifies that the current URL matches the expected URL after the page loads.

Starting URL: https://otus.ru

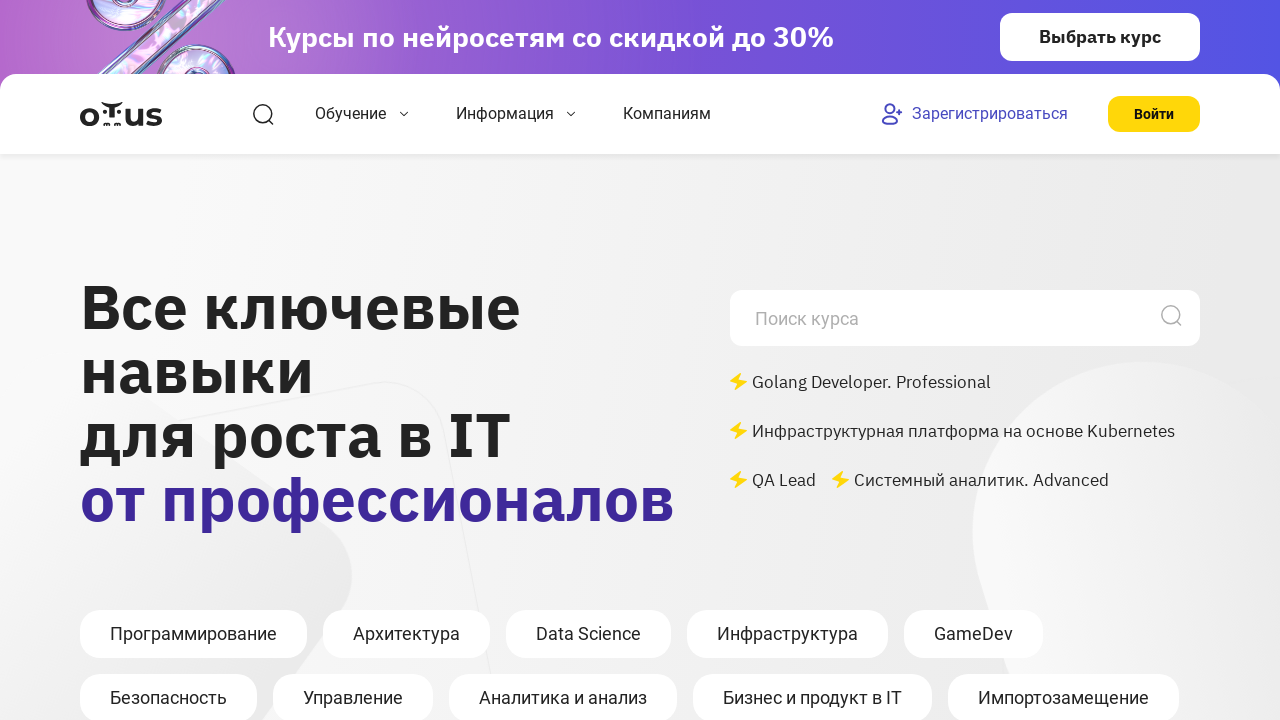

Waited for page to fully load (networkidle state)
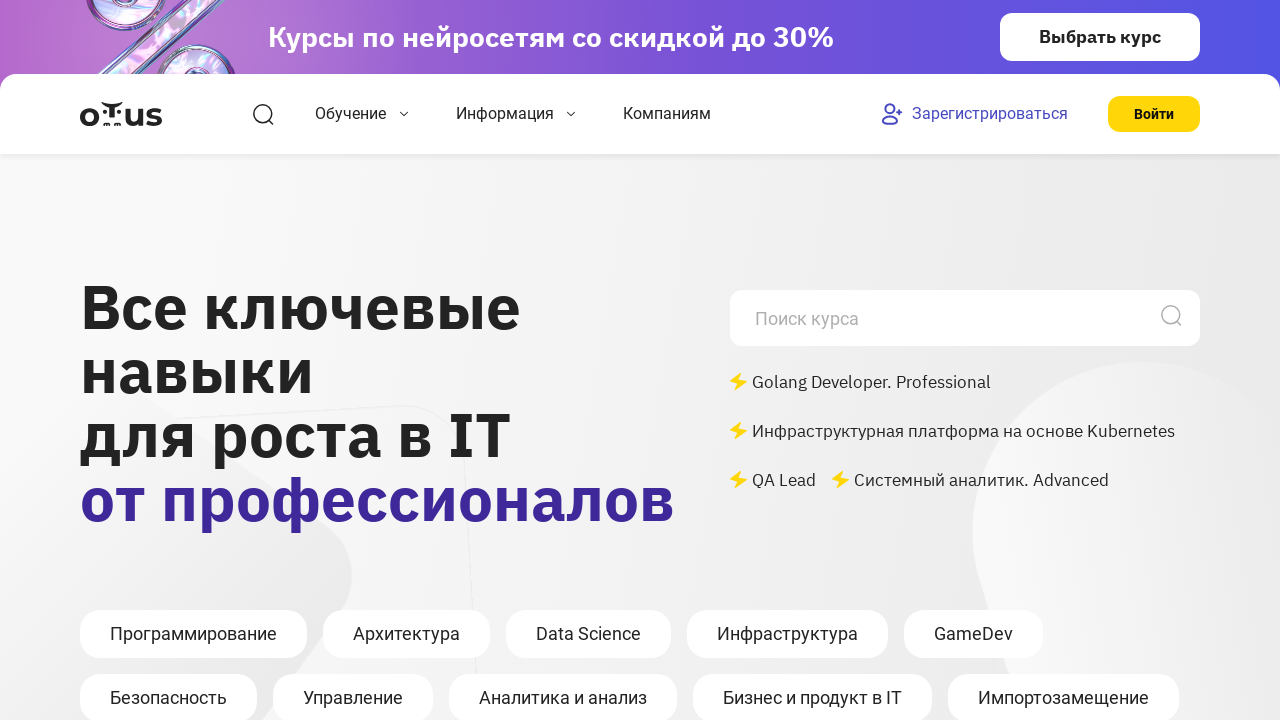

Verified current URL matches expected OTUS.ru URL
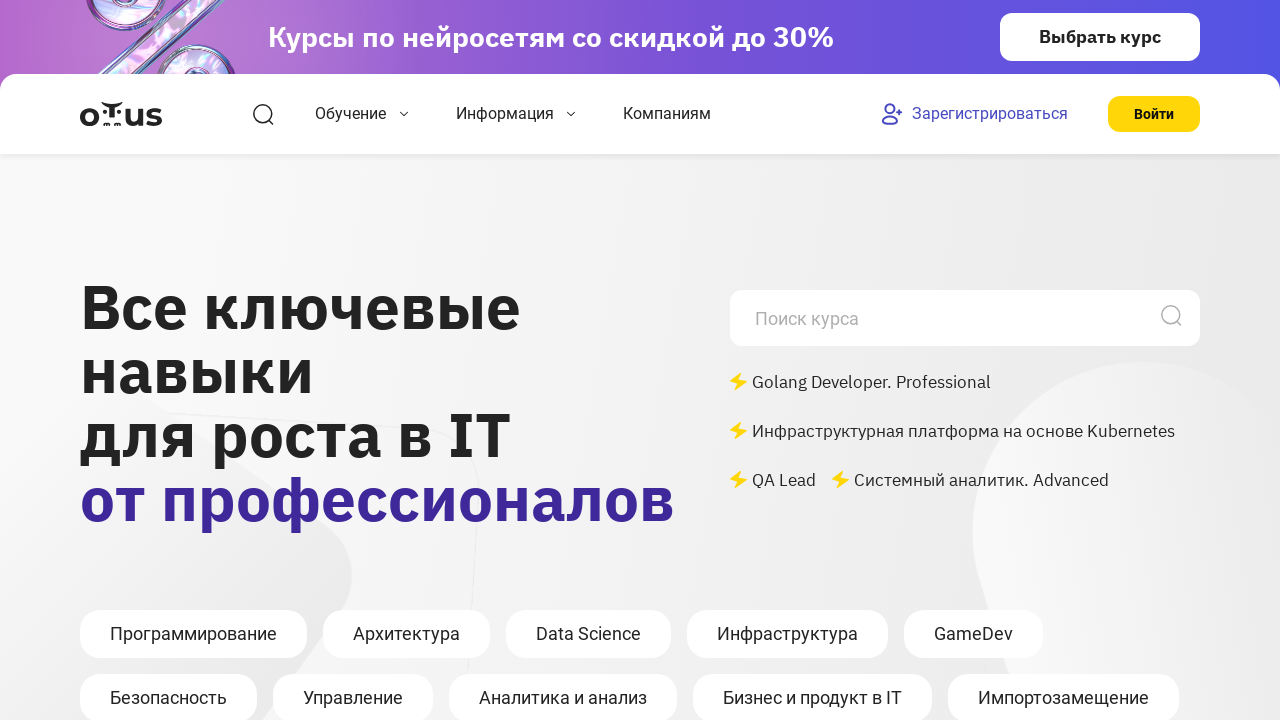

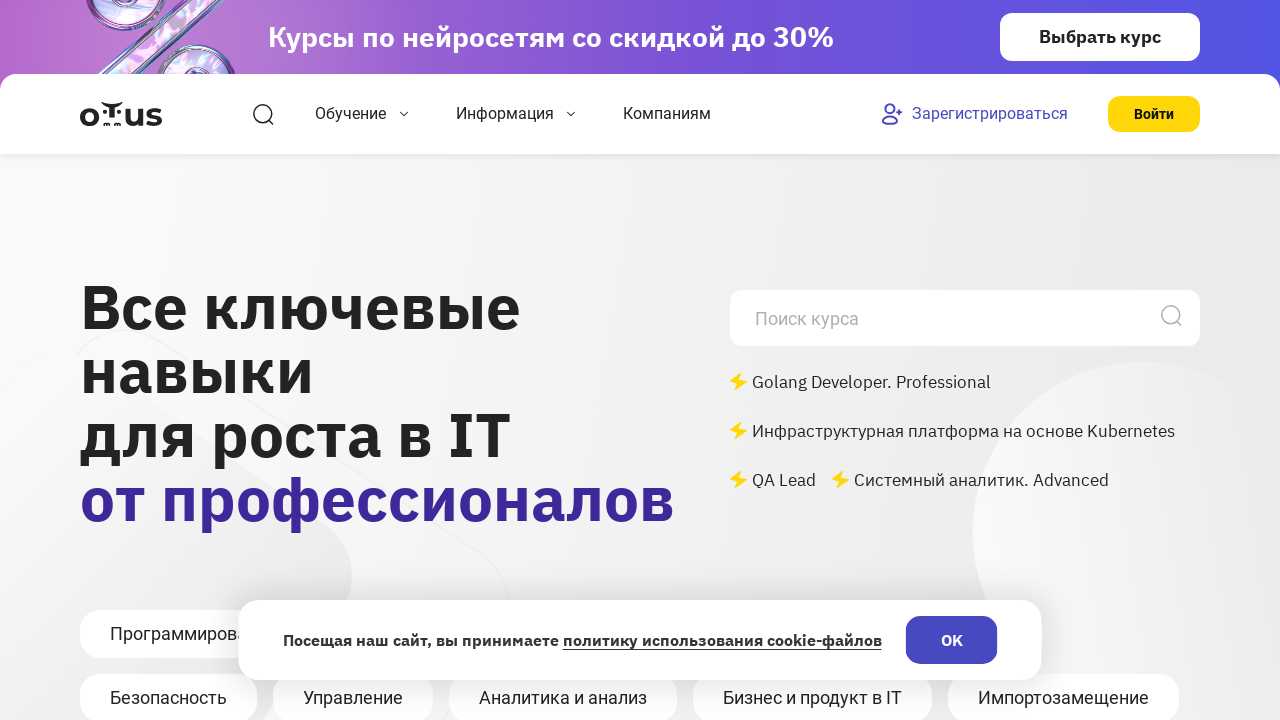